Tests clicking on a link with text "About US" on a demo website

Starting URL: http://www.abodeqa.com/wp-content/uploads/2016/05/DemoSite.html

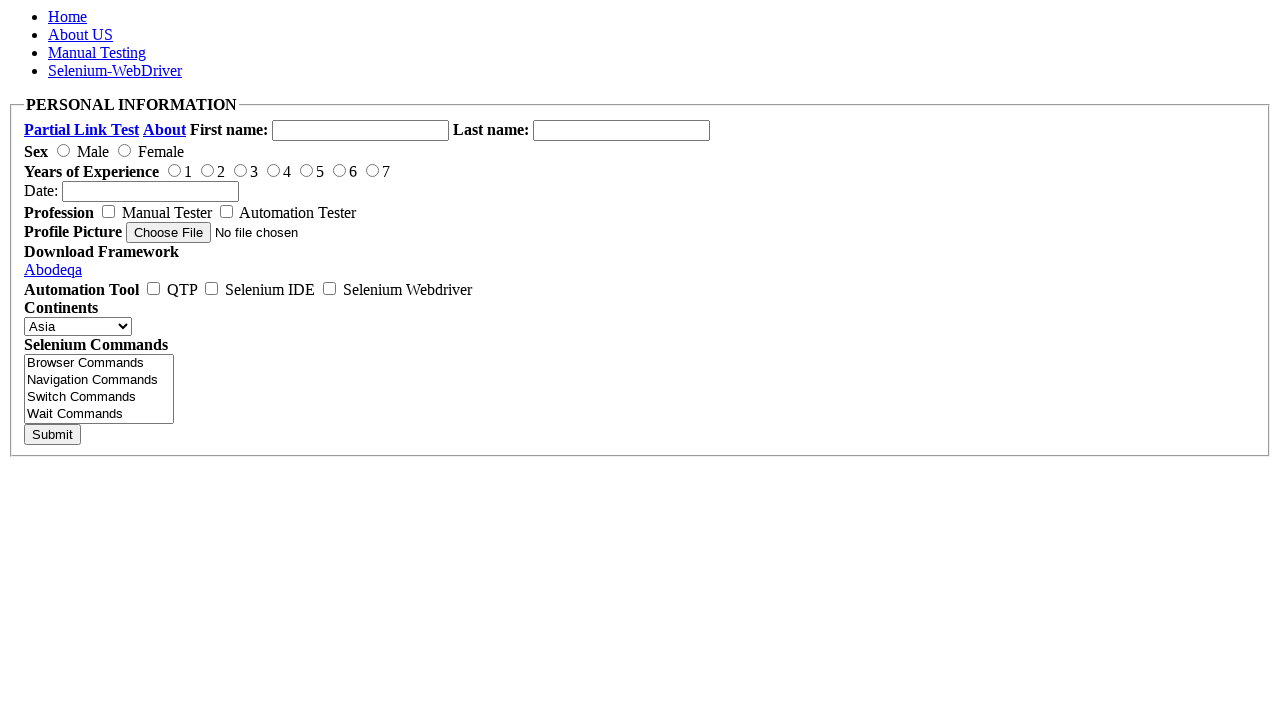

Navigated to demo website
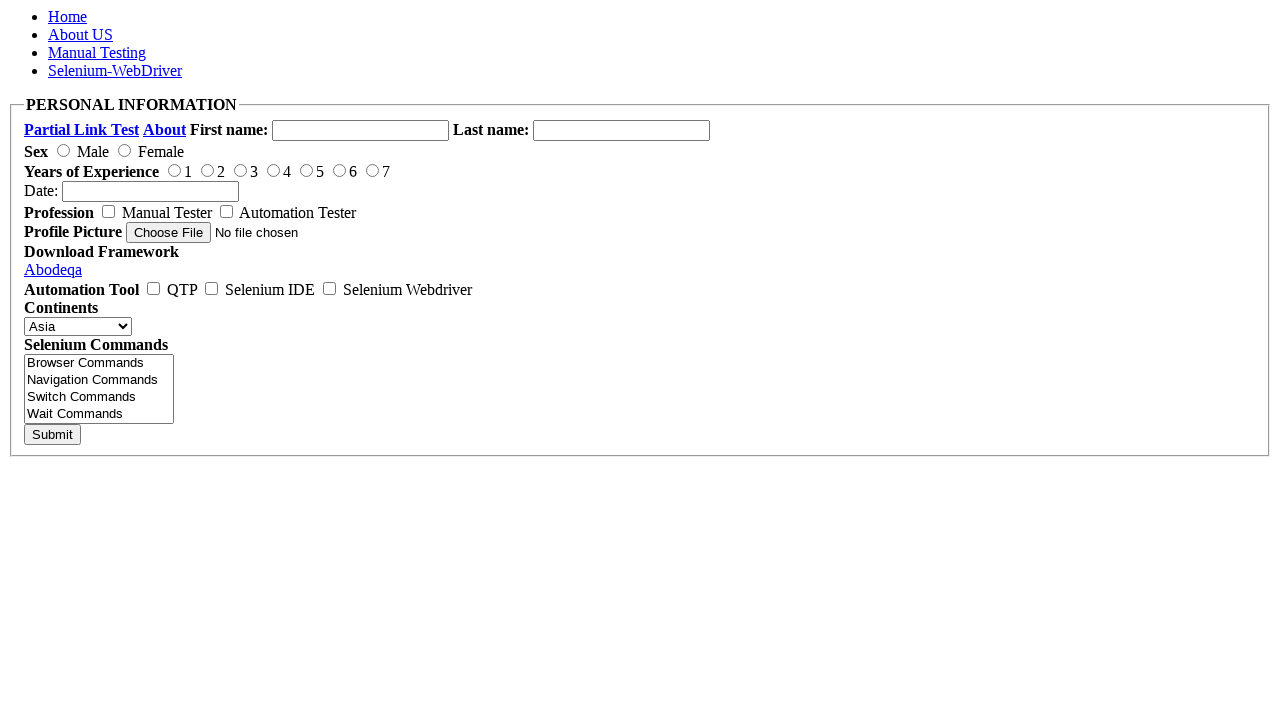

Clicked on 'About US' link at (80, 34) on text=About US
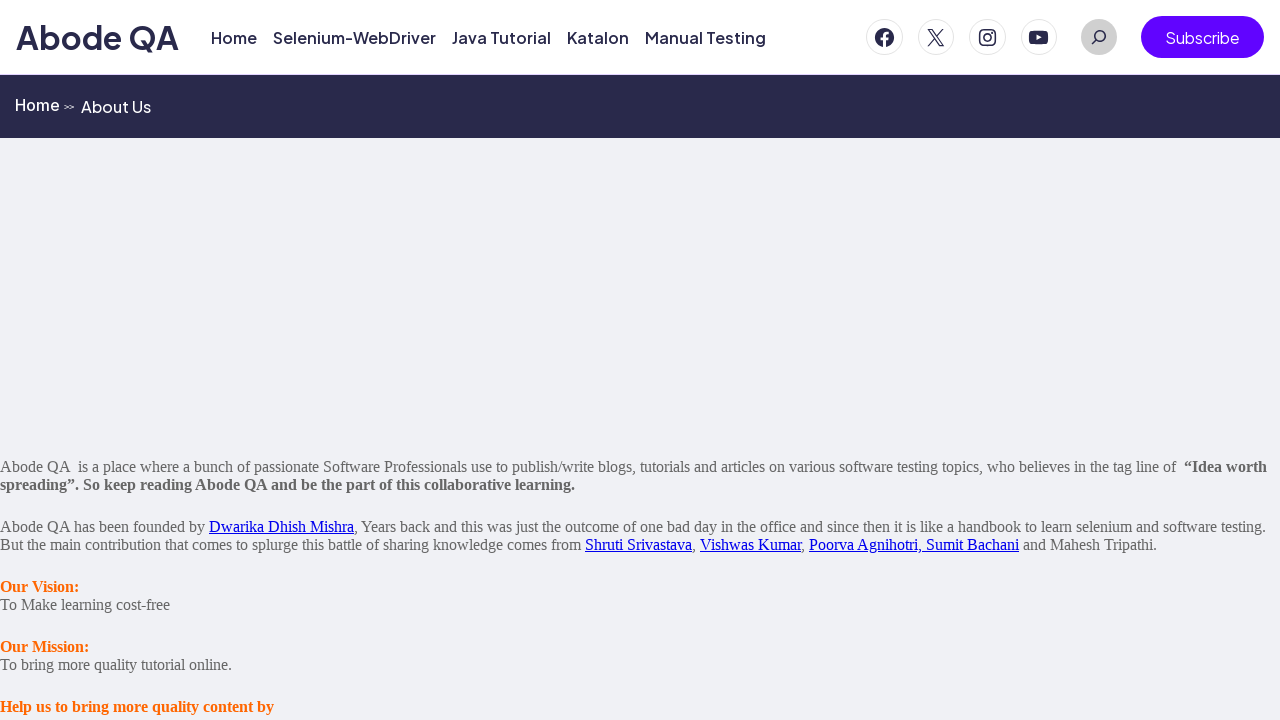

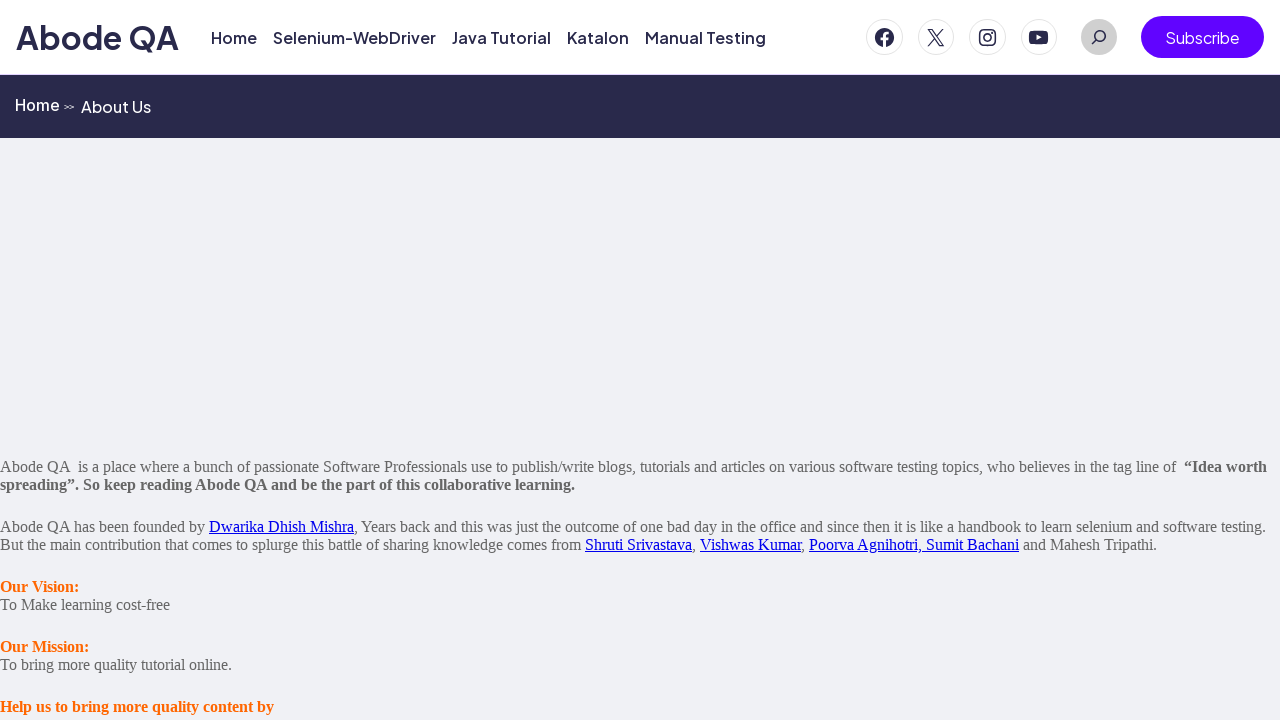